Tests a slow calculator by setting a delay value, then performing an addition operation (7 + 8) and waiting for the result to display 15.

Starting URL: https://bonigarcia.dev/selenium-webdriver-java/slow-calculator.html

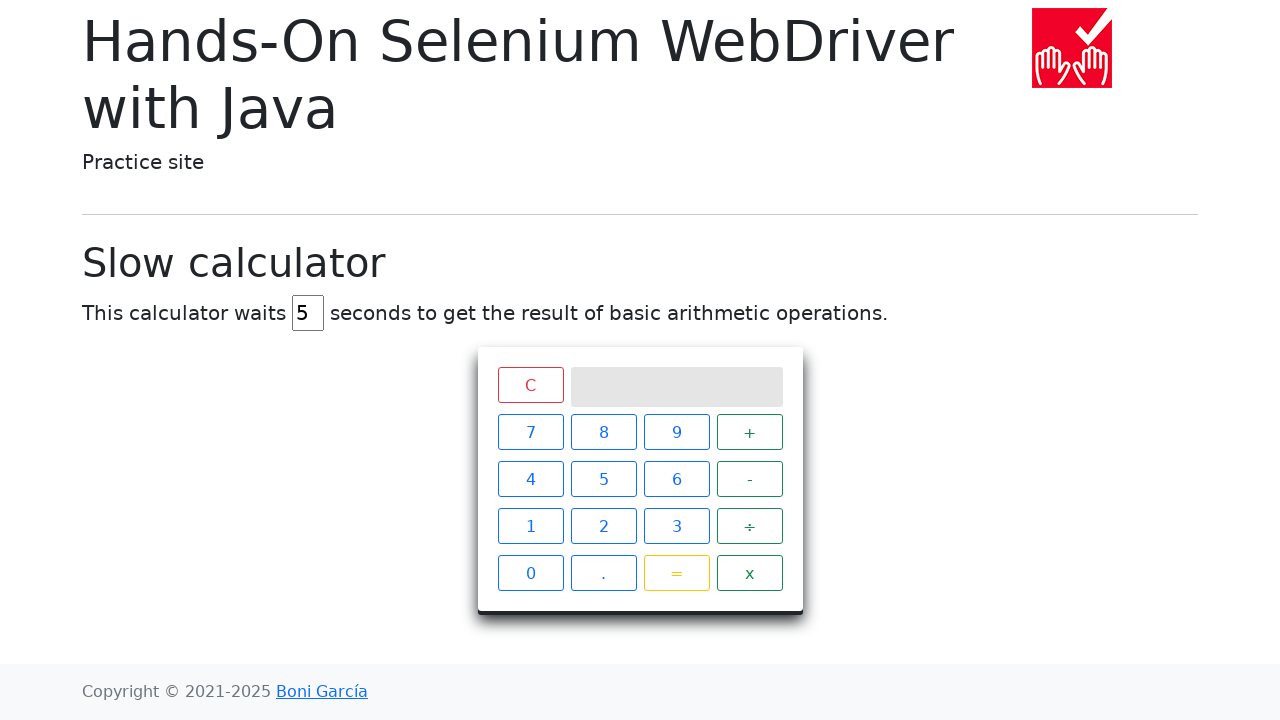

Cleared the delay input field on #delay
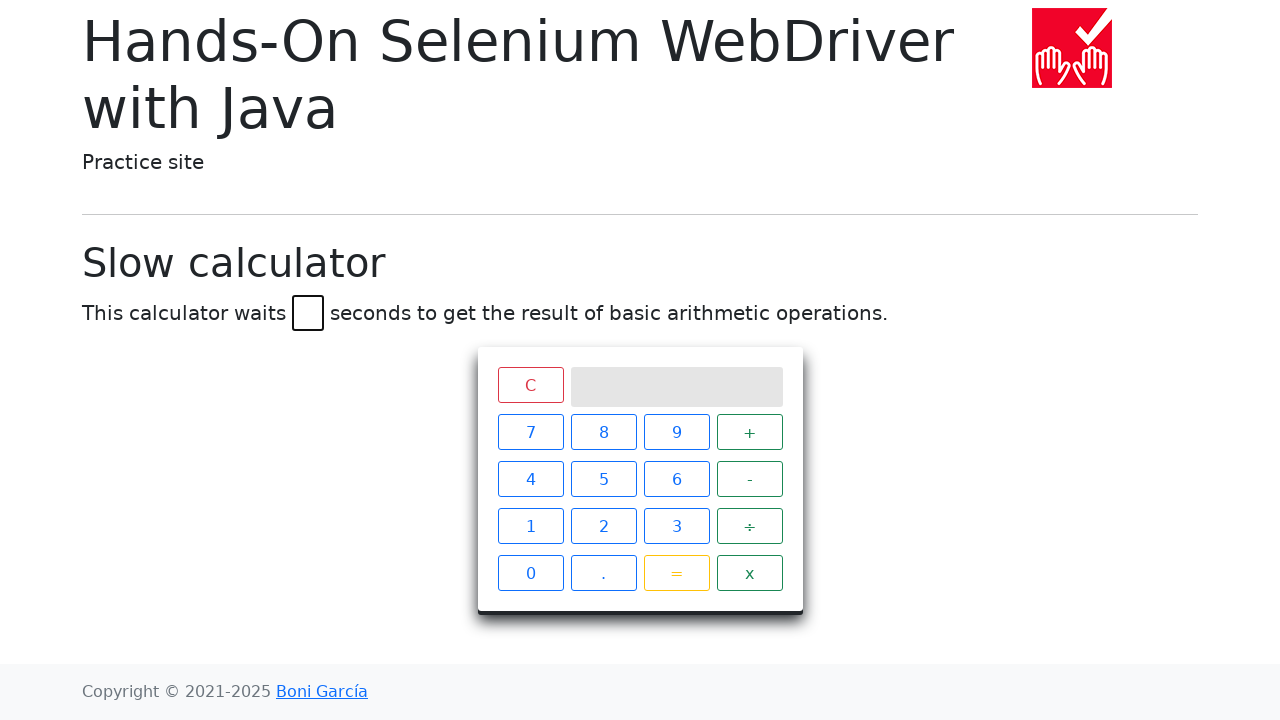

Set delay value to 45 seconds on #delay
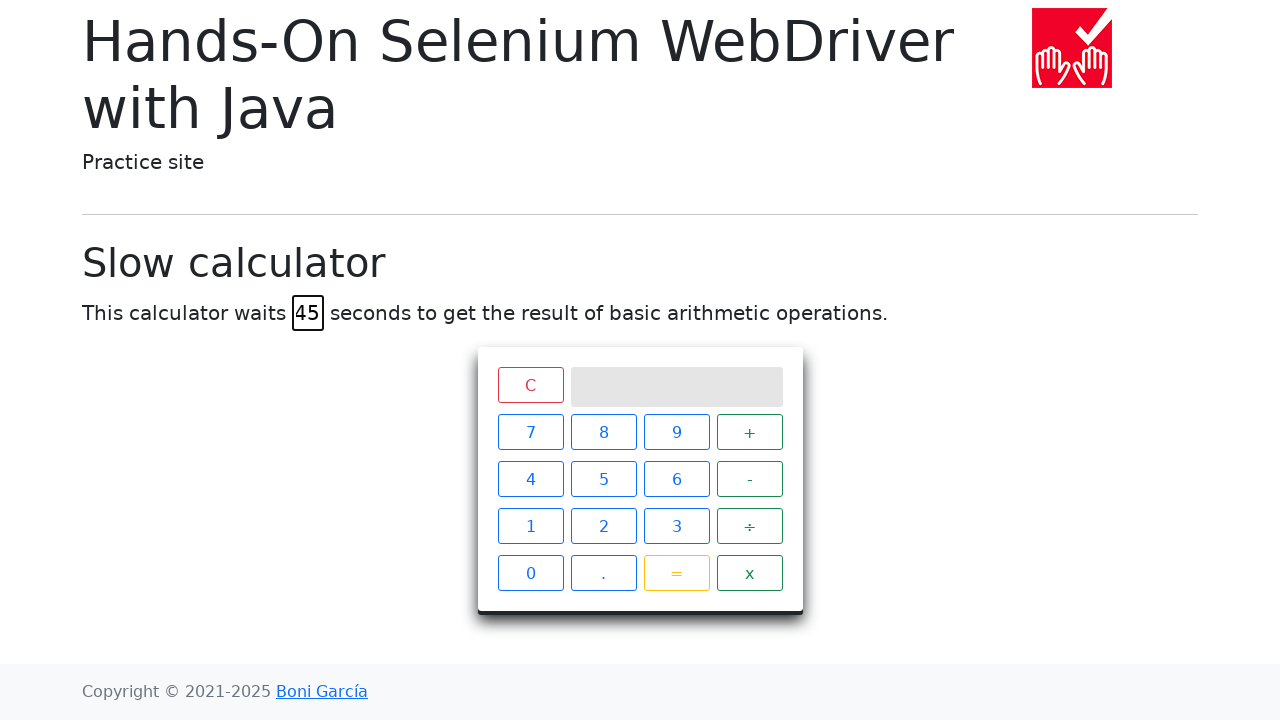

Clicked calculator button 7 at (530, 432) on xpath=//span[text()="7"]
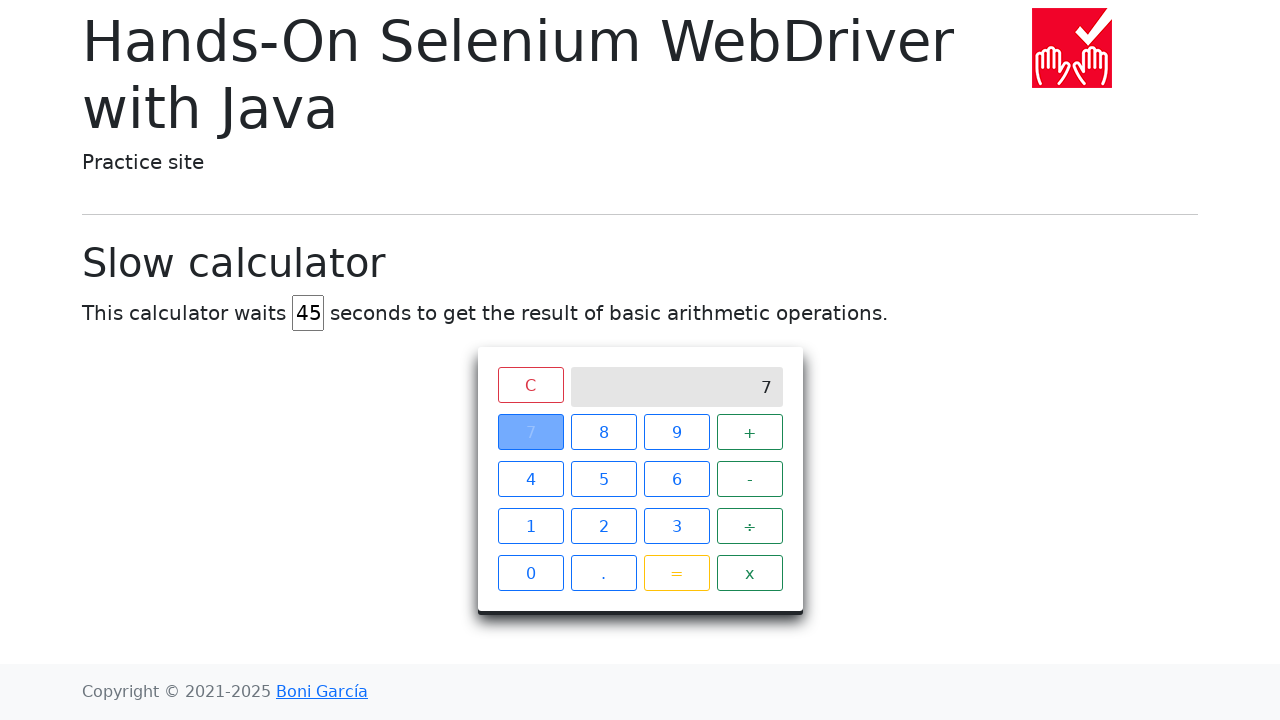

Clicked calculator button + at (750, 432) on xpath=//span[text()="+"]
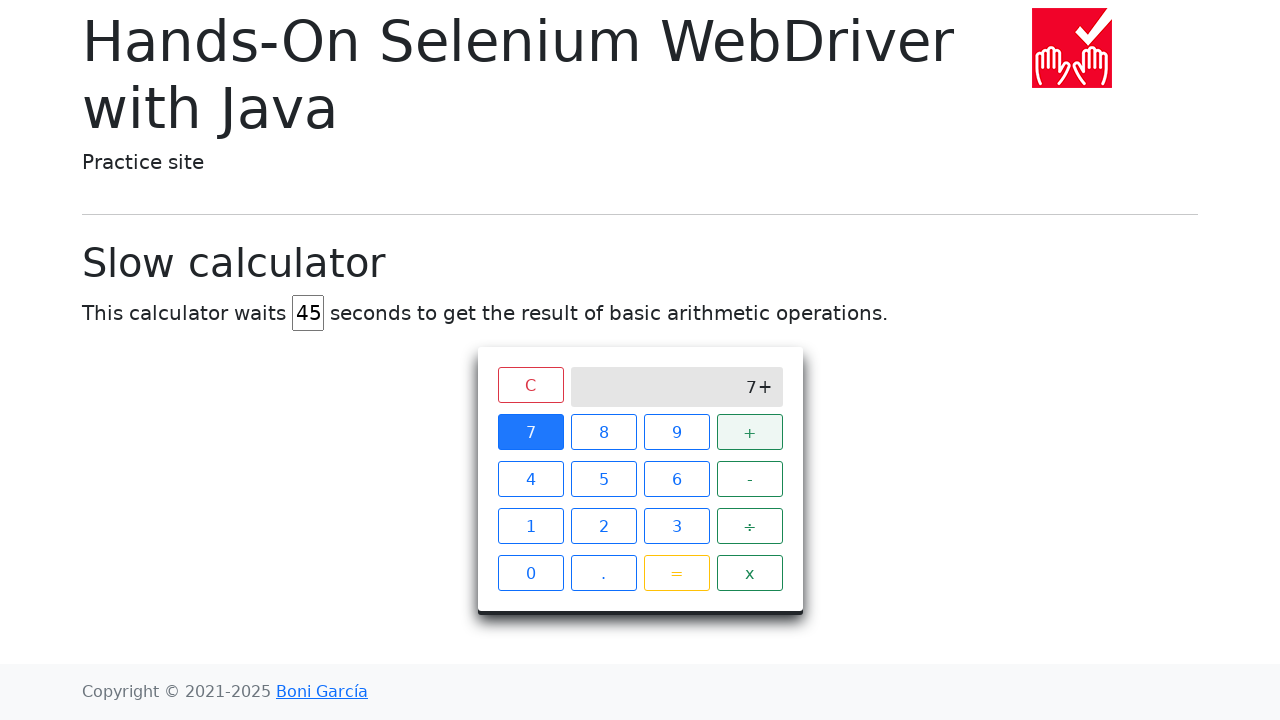

Clicked calculator button 8 at (604, 432) on xpath=//span[text()="8"]
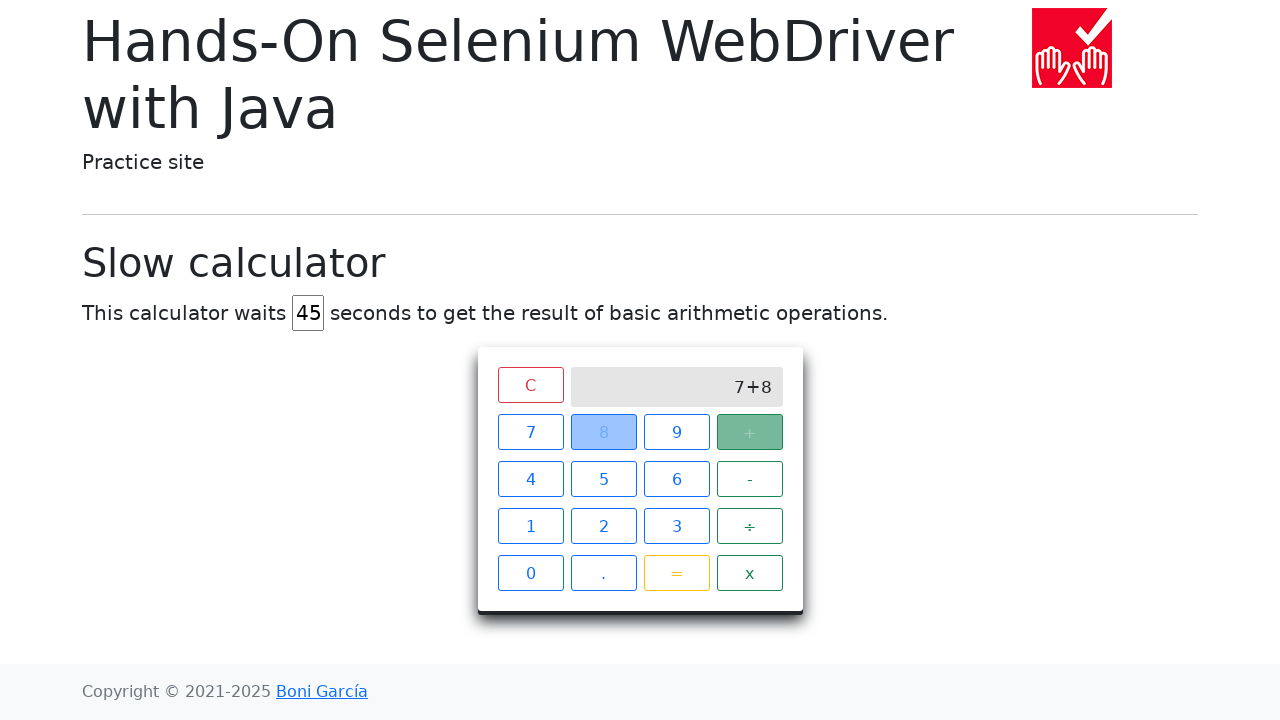

Clicked calculator button = at (676, 573) on xpath=//span[text()="="]
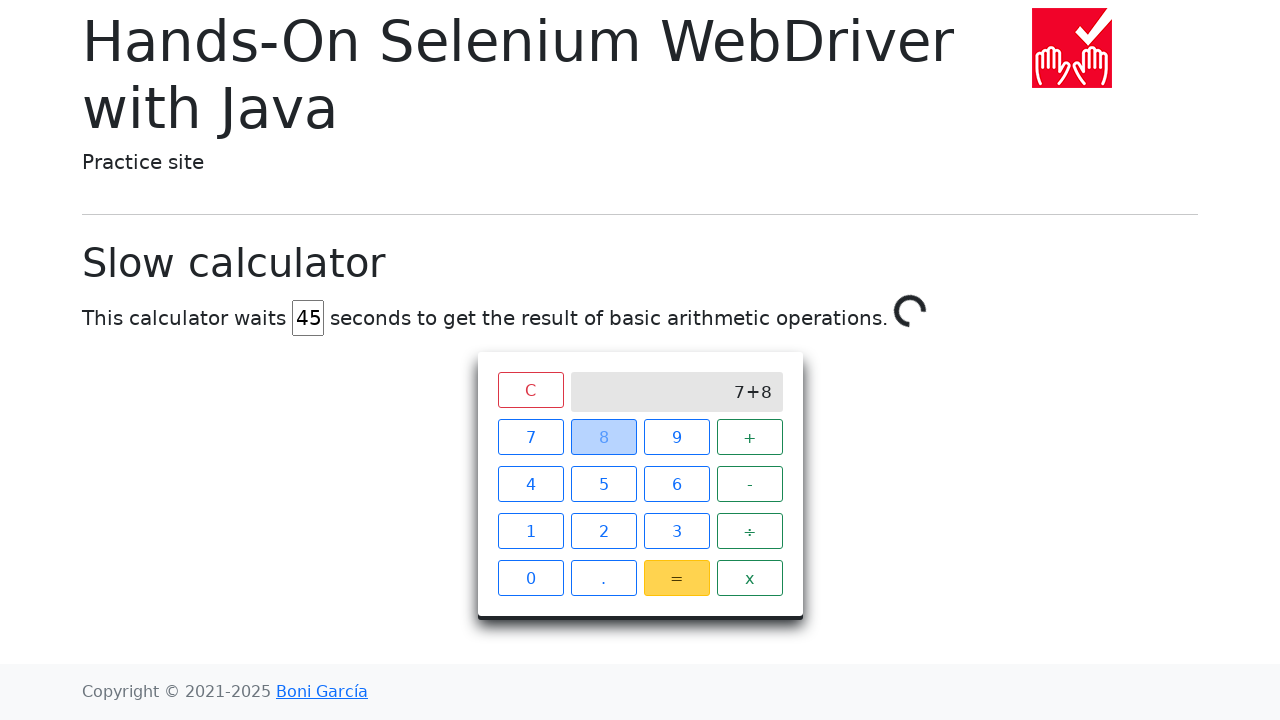

Result 15 displayed on calculator screen after 45-second delay
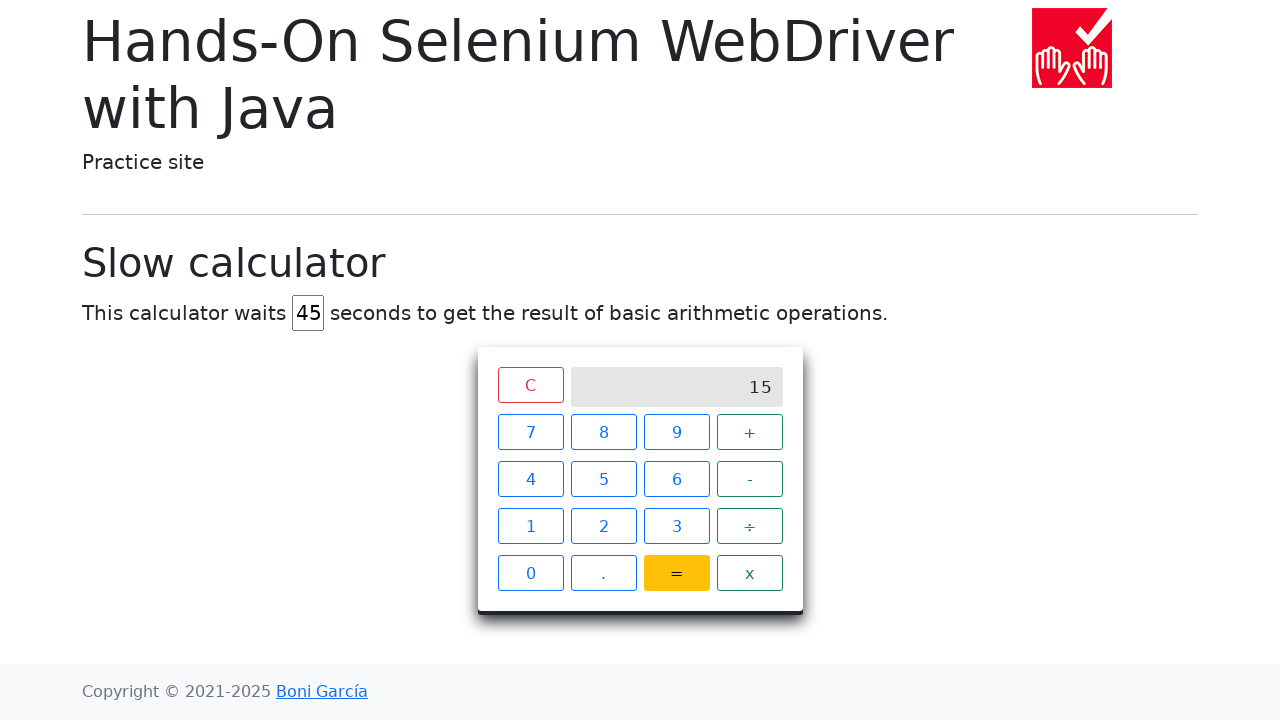

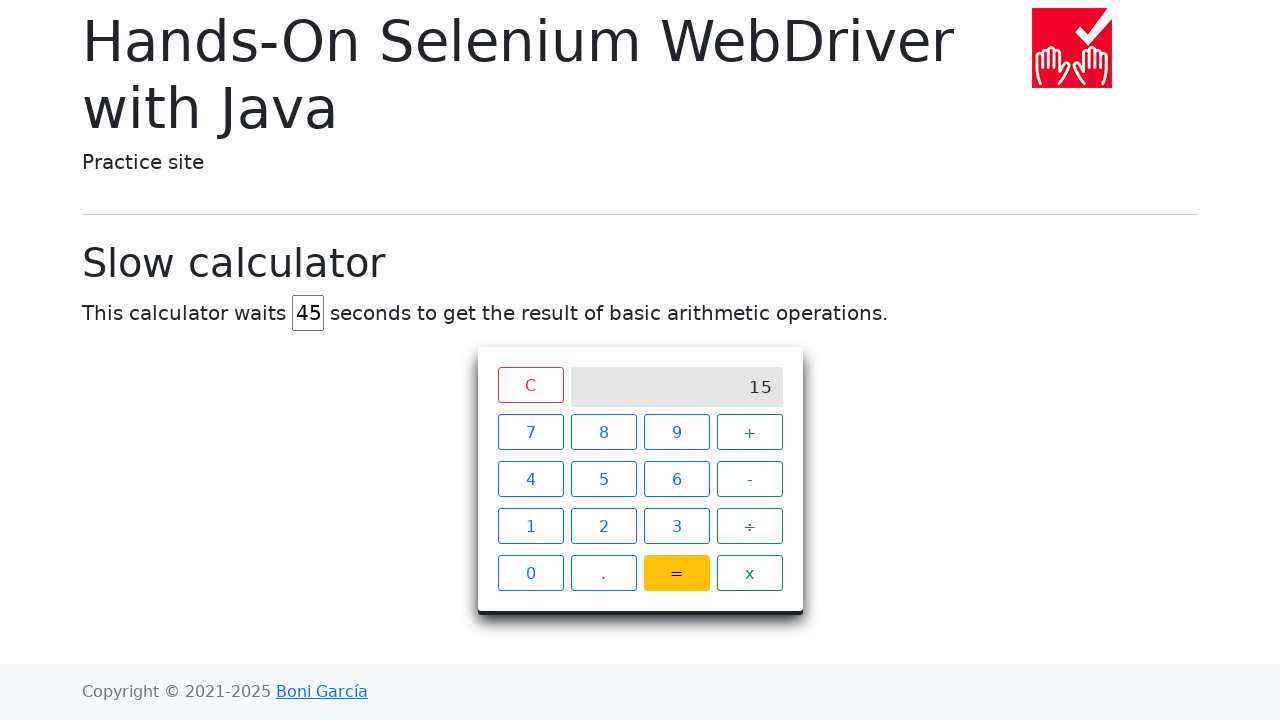